Tests that a radio button is not checked by default on page load

Starting URL: https://rahulshettyacademy.com/loginpagePractise

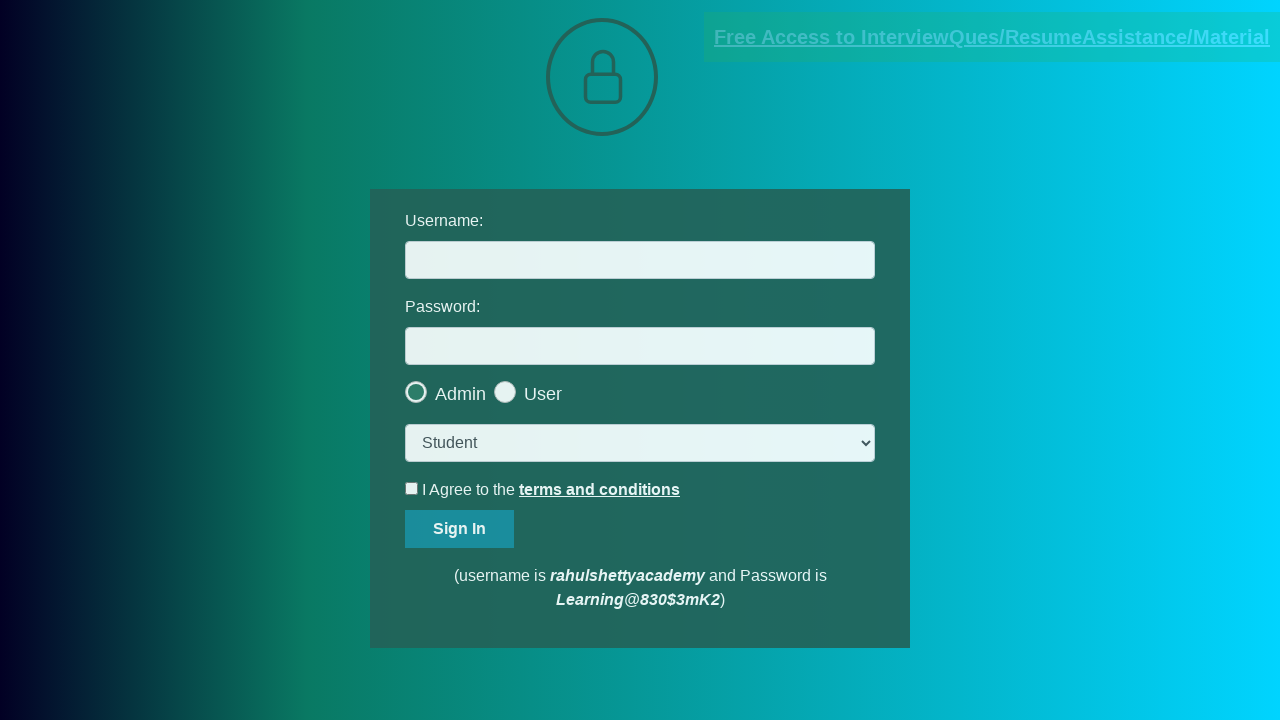

Navigated to login practice page
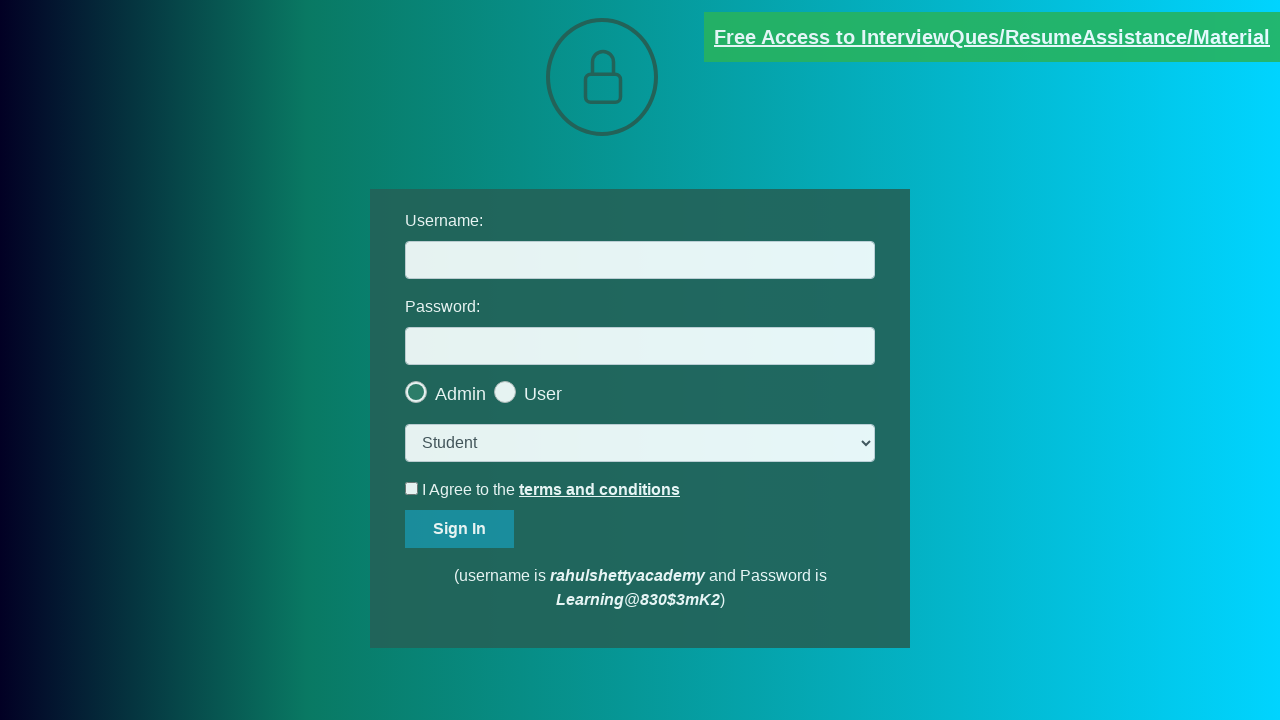

Verified that the user radio button is not checked by default
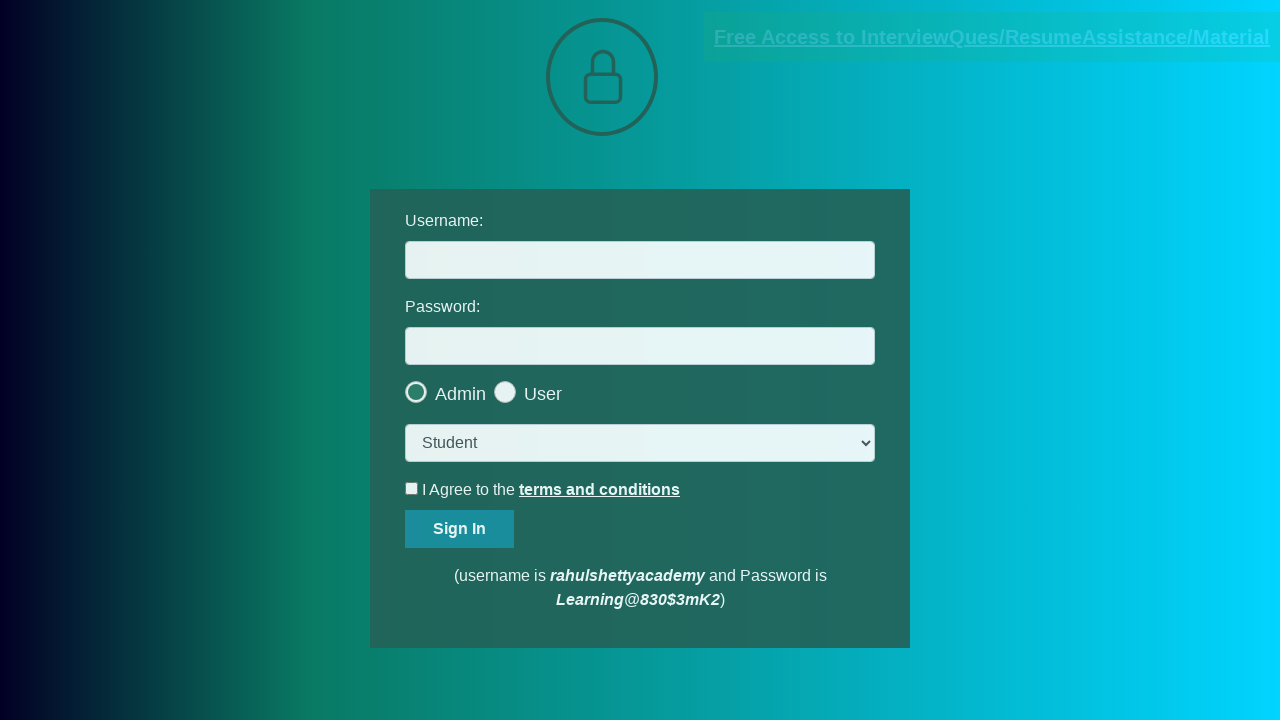

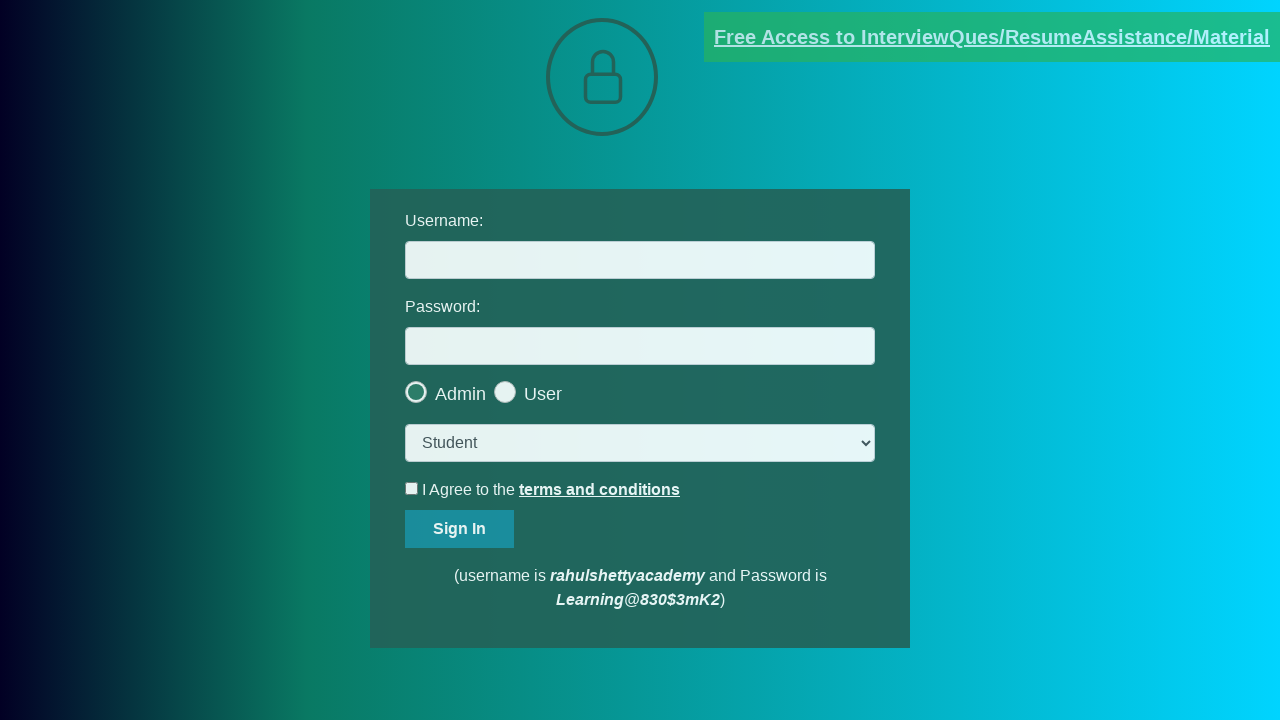